Searches for languages containing "kot" and verifies all results contain that text and are links

Starting URL: http://www.99-bottles-of-beer.net/

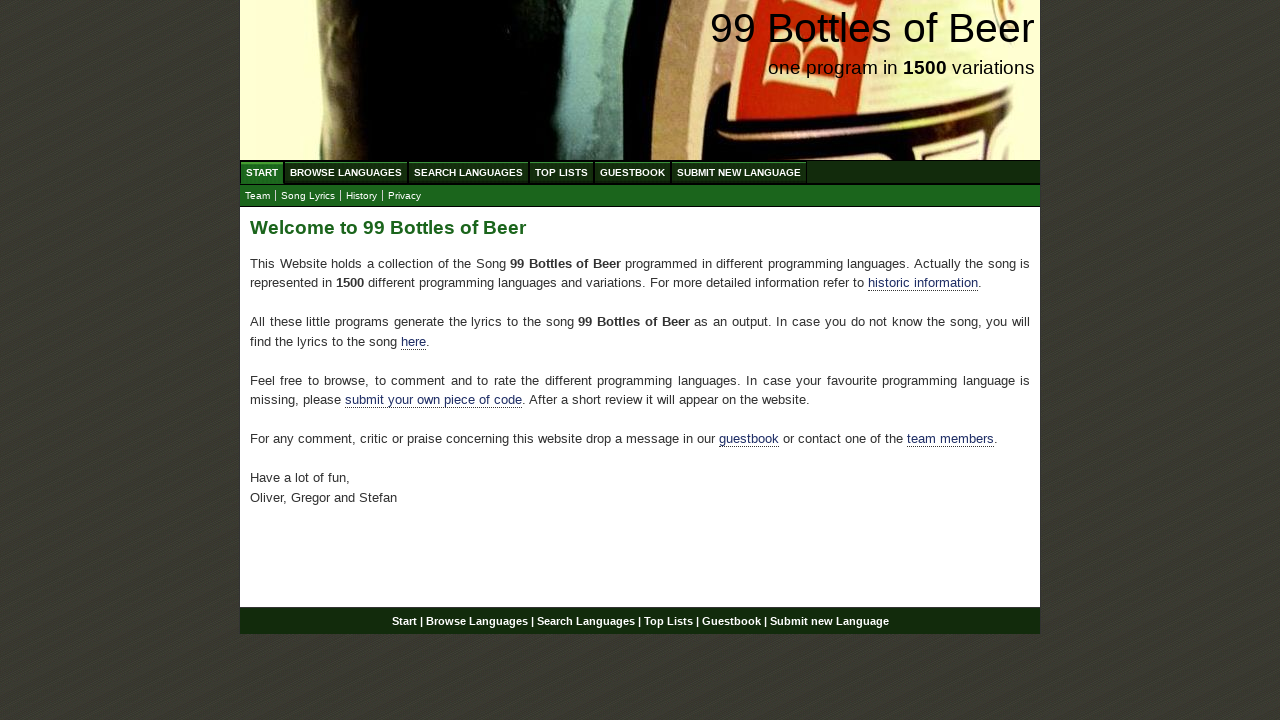

Clicked on Search Languages menu at (468, 172) on xpath=//li/a[text()='Search Languages']
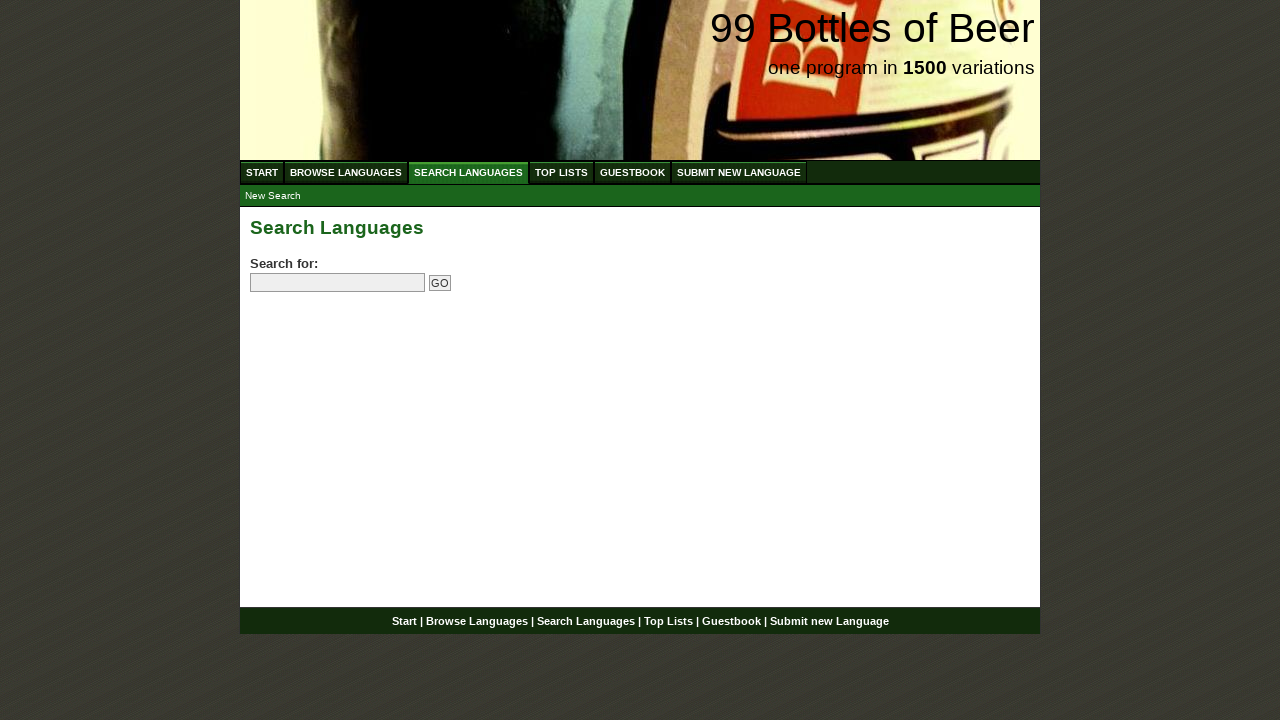

Filled search field with 'kot' on input[name='search']
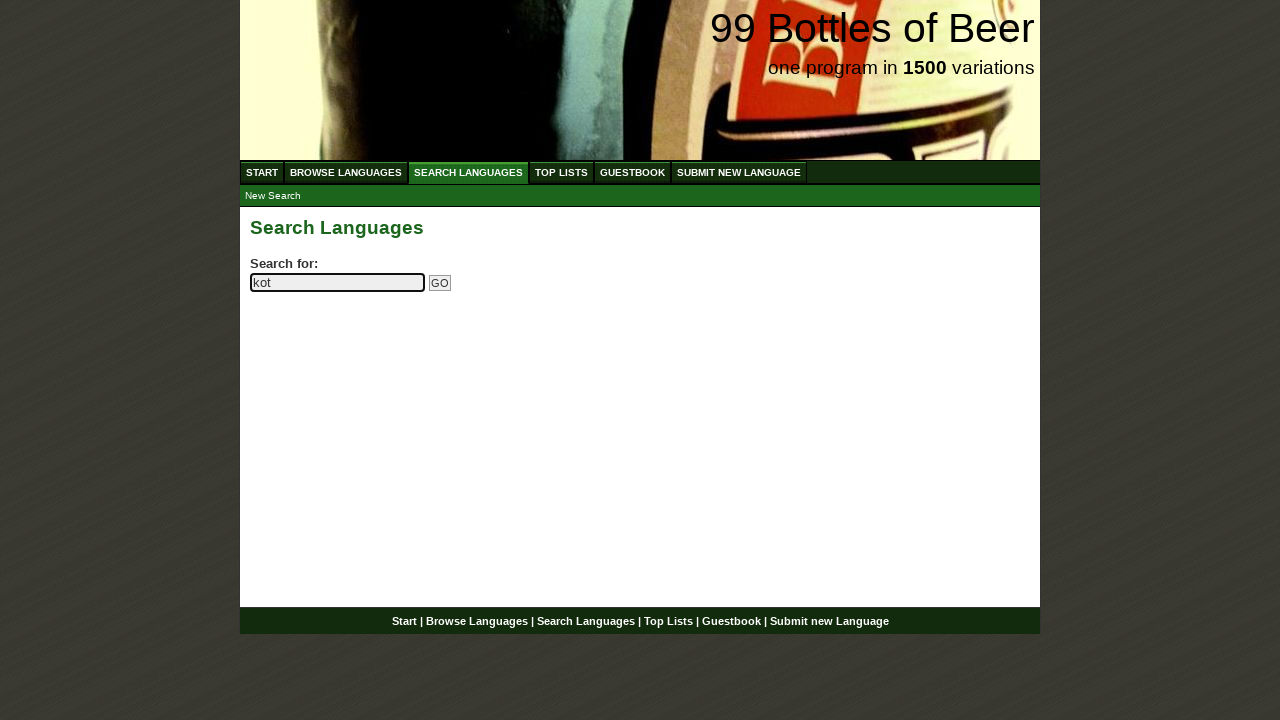

Clicked Go button to search at (440, 283) on input[name='submitsearch']
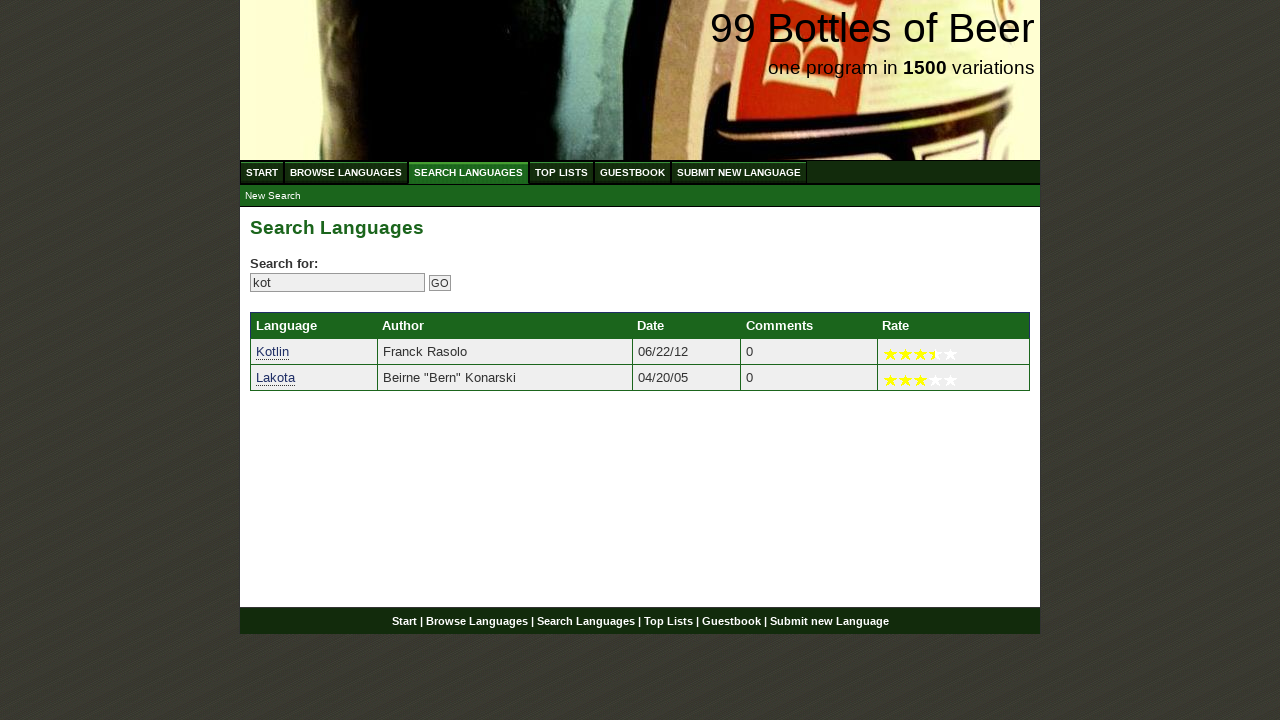

Search results loaded with language links
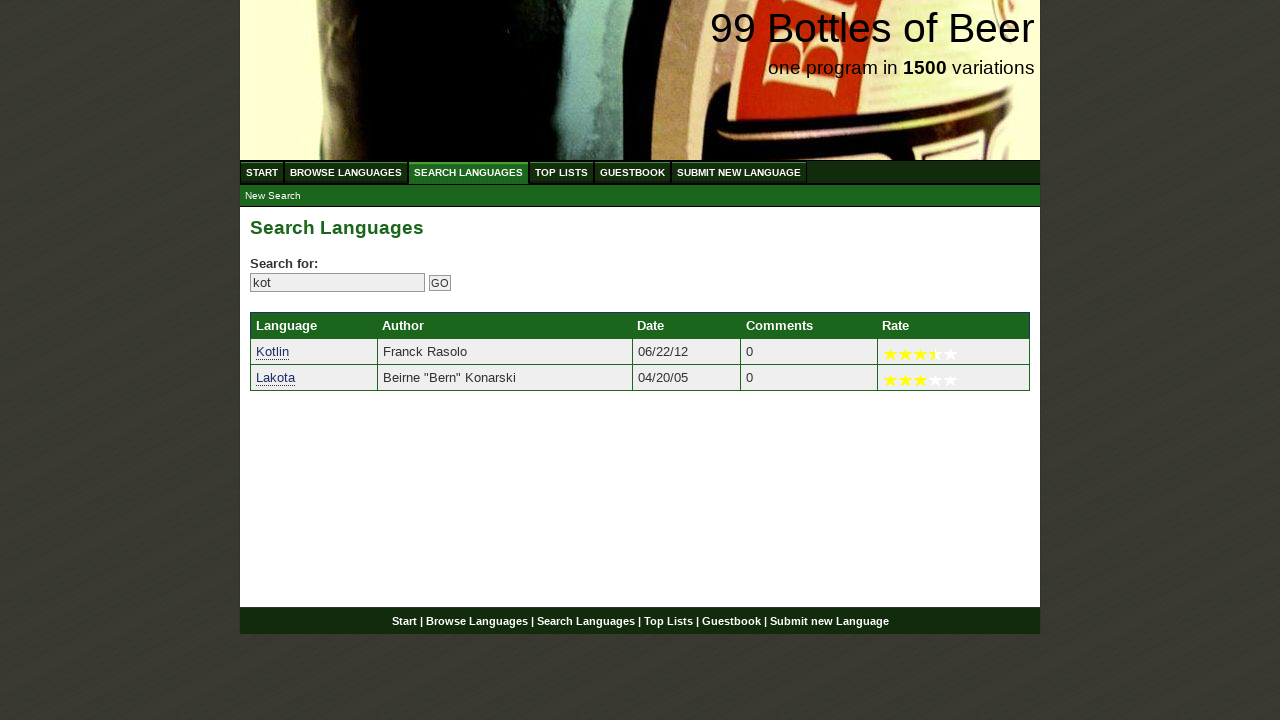

Retrieved 2 language result links
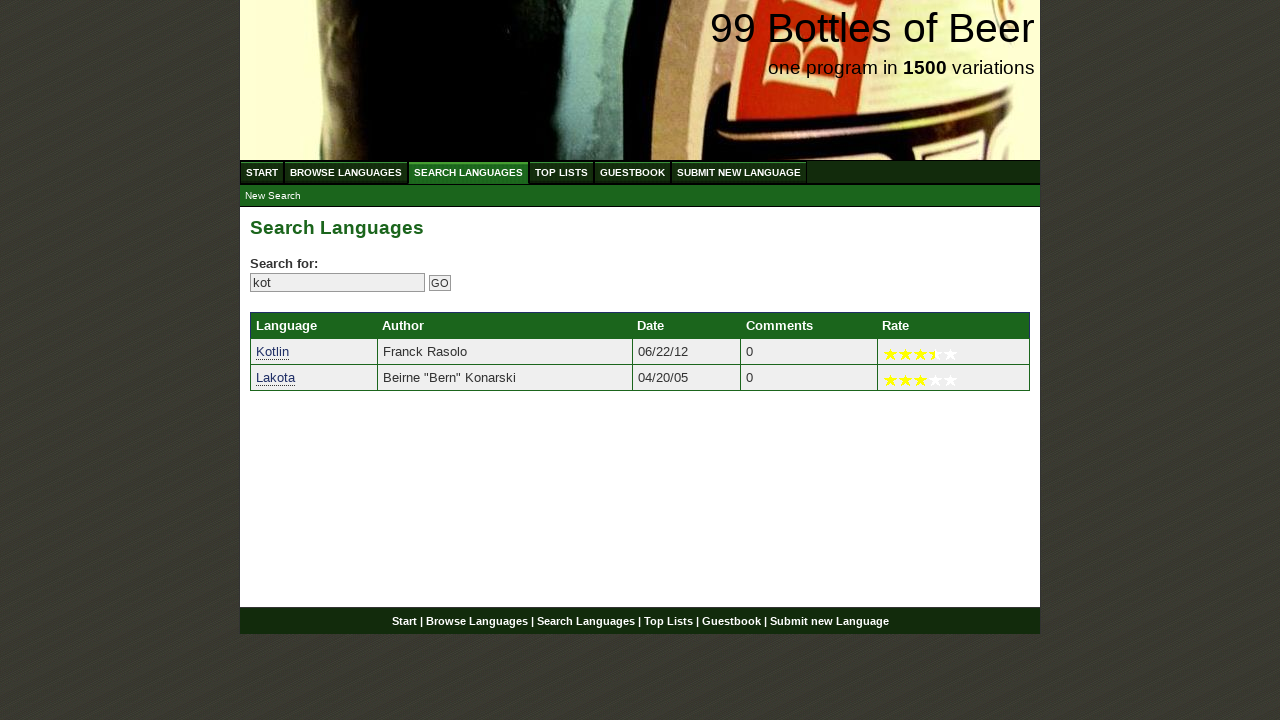

Verified result 'Kotlin' contains 'kot'
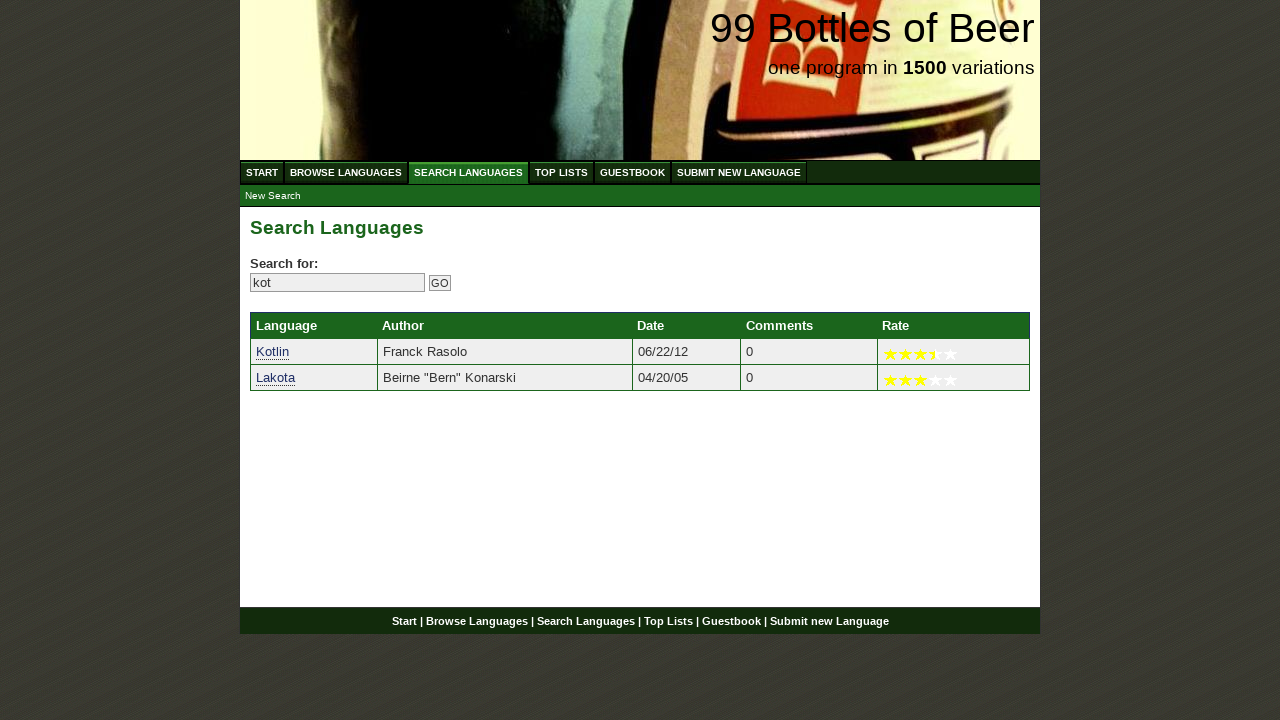

Verified result 'Lakota' contains 'kot'
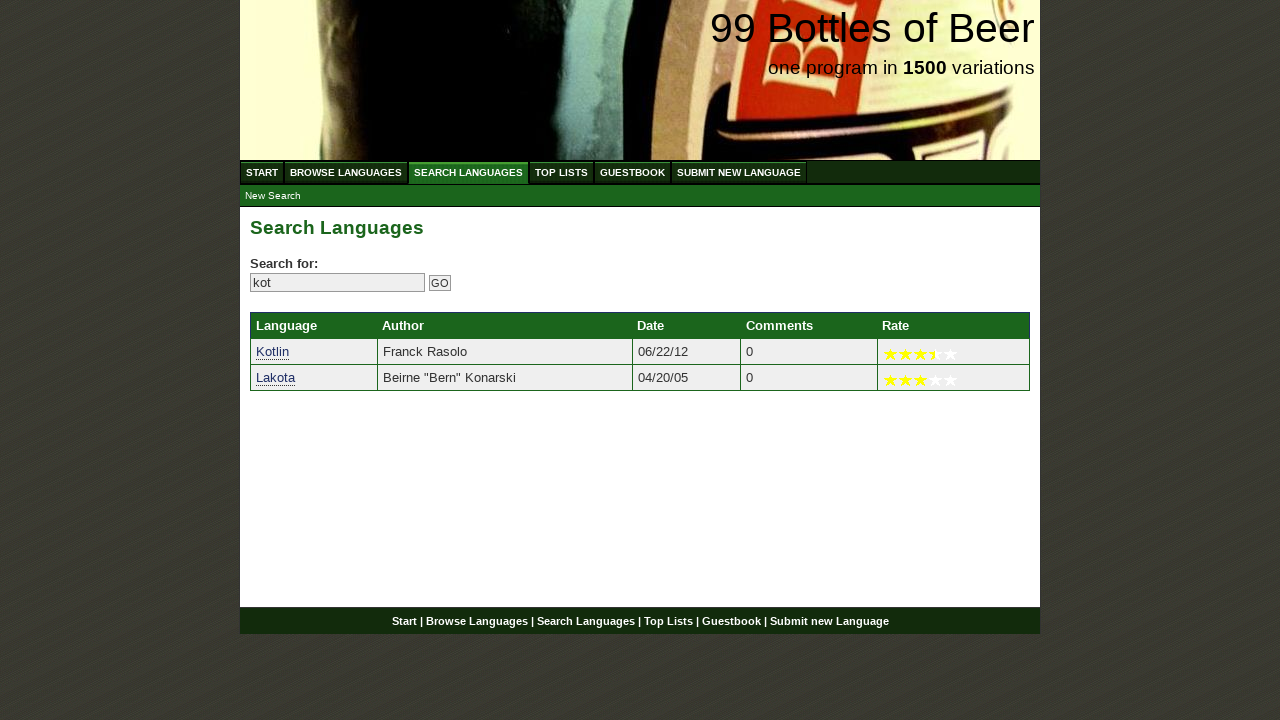

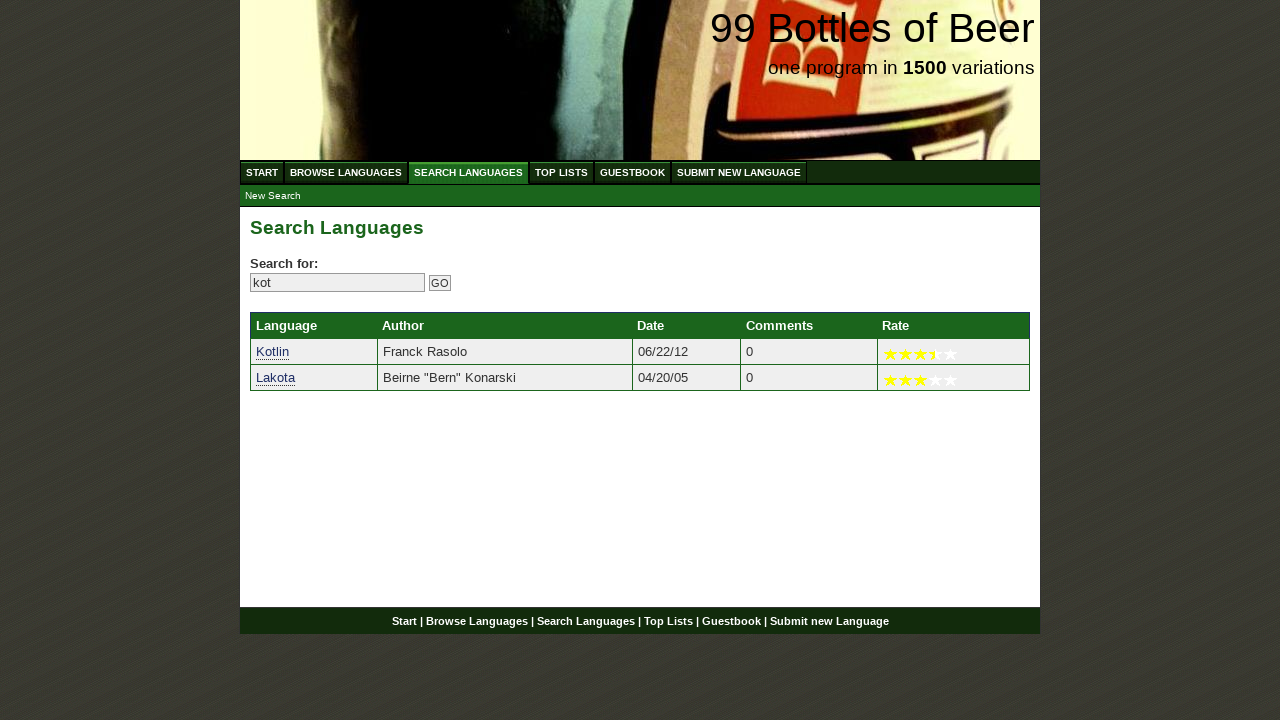